Navigates to NextBase CRM login page and verifies that the login button text displays "Log In"

Starting URL: https://login1.nextbasecrm.com/

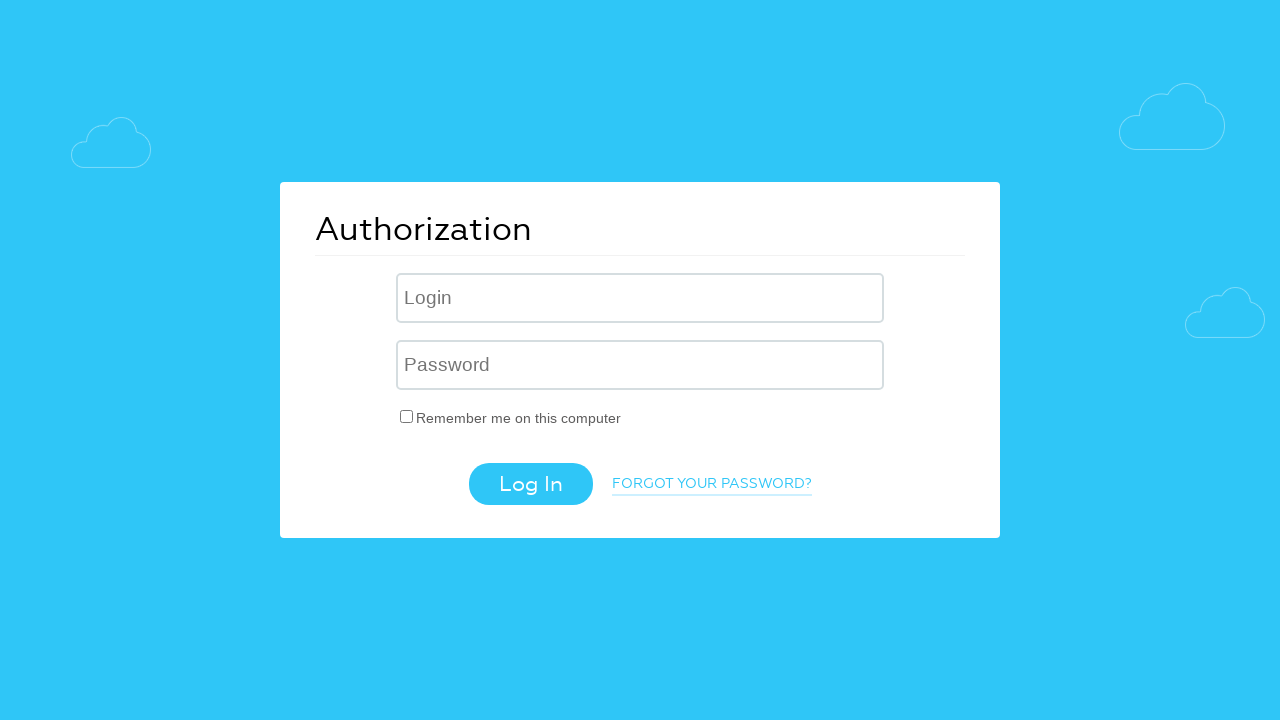

Navigated to NextBase CRM login page
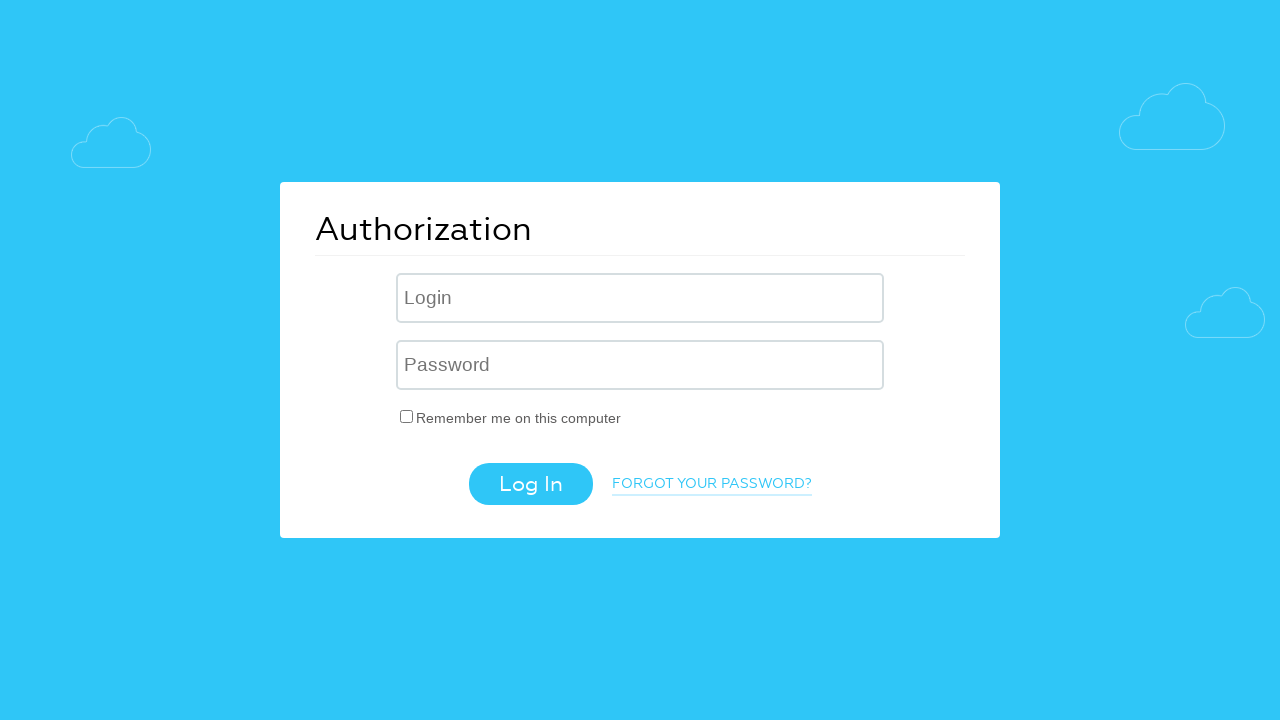

Located login button using CSS selector 'input.login-btn'
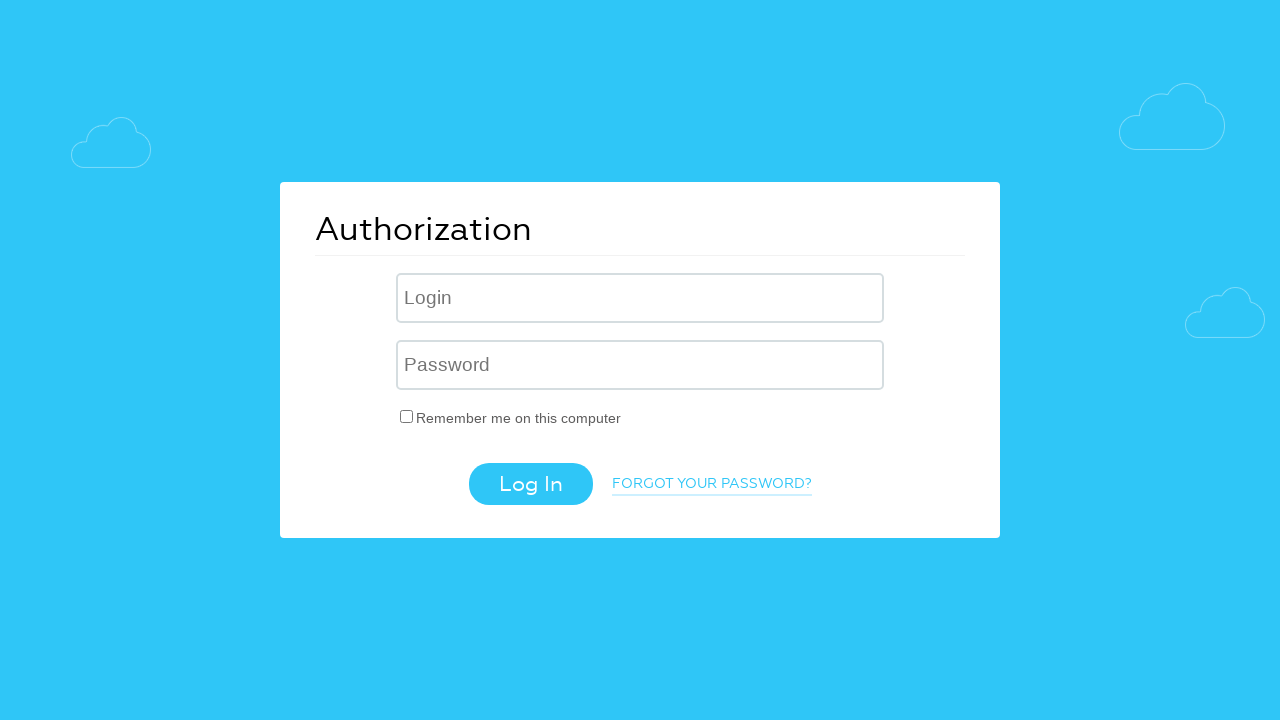

Retrieved login button text: 'Log In'
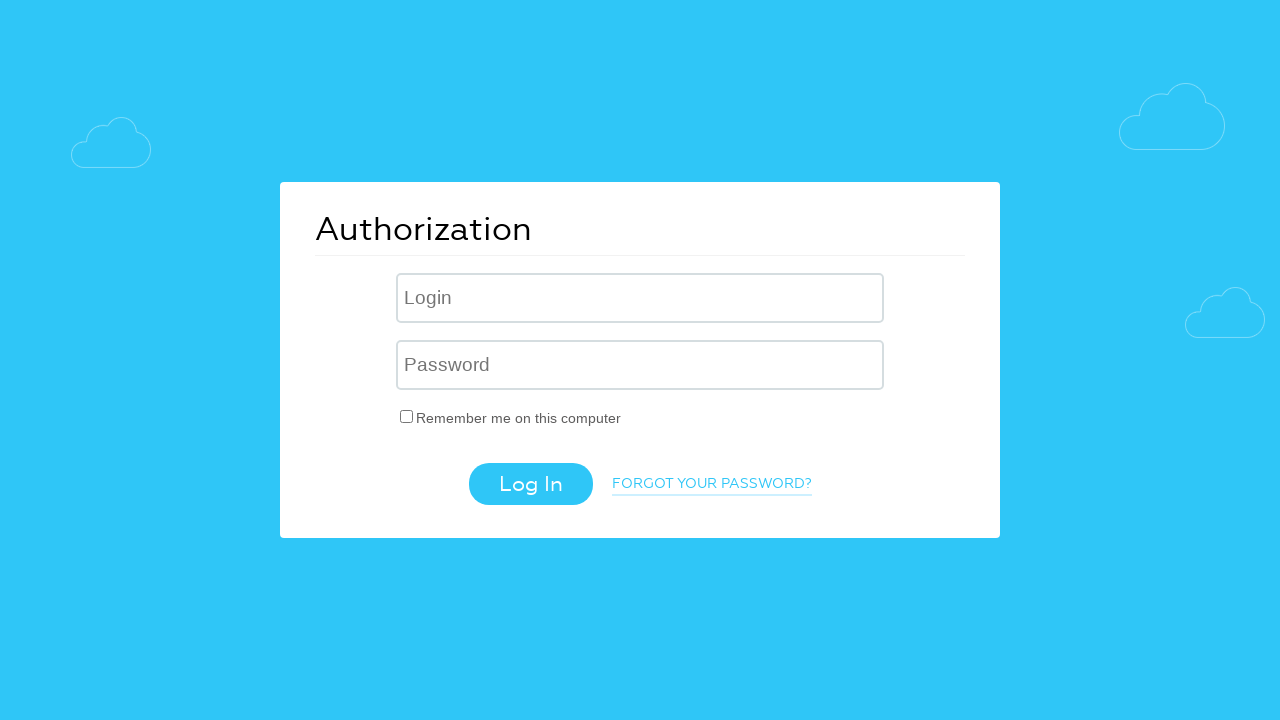

Verified login button text matches expected value 'Log In'
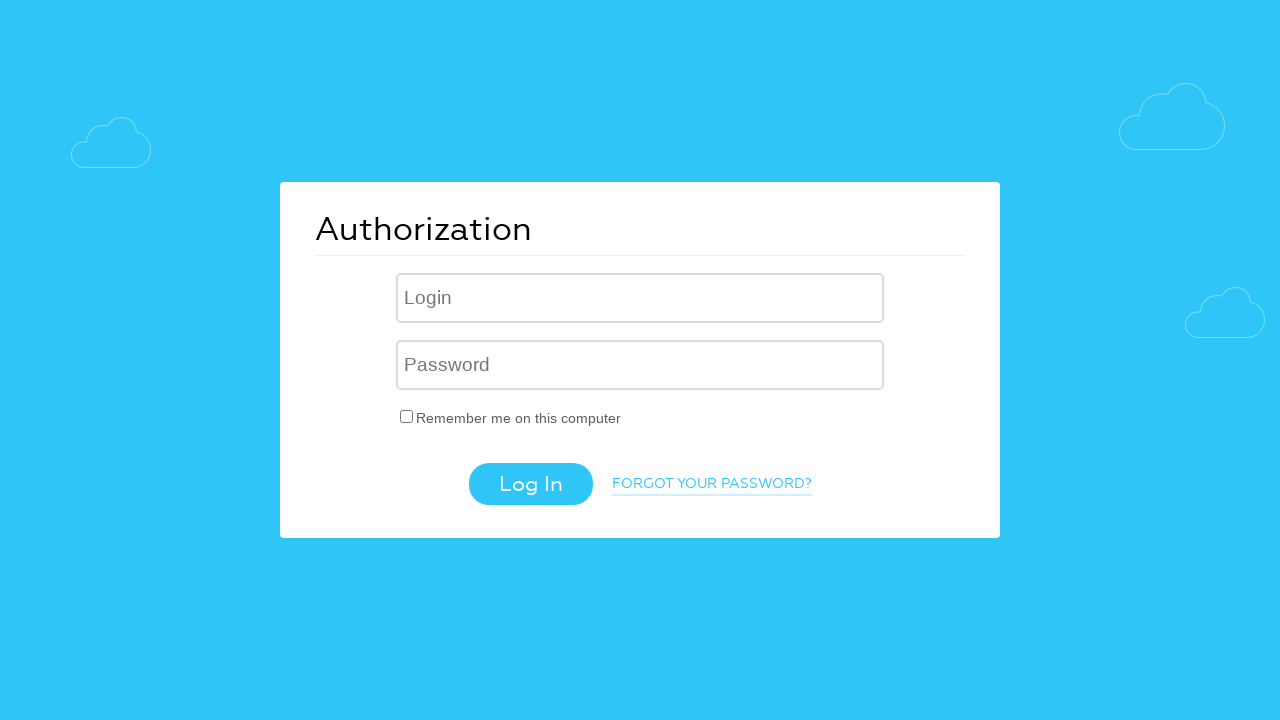

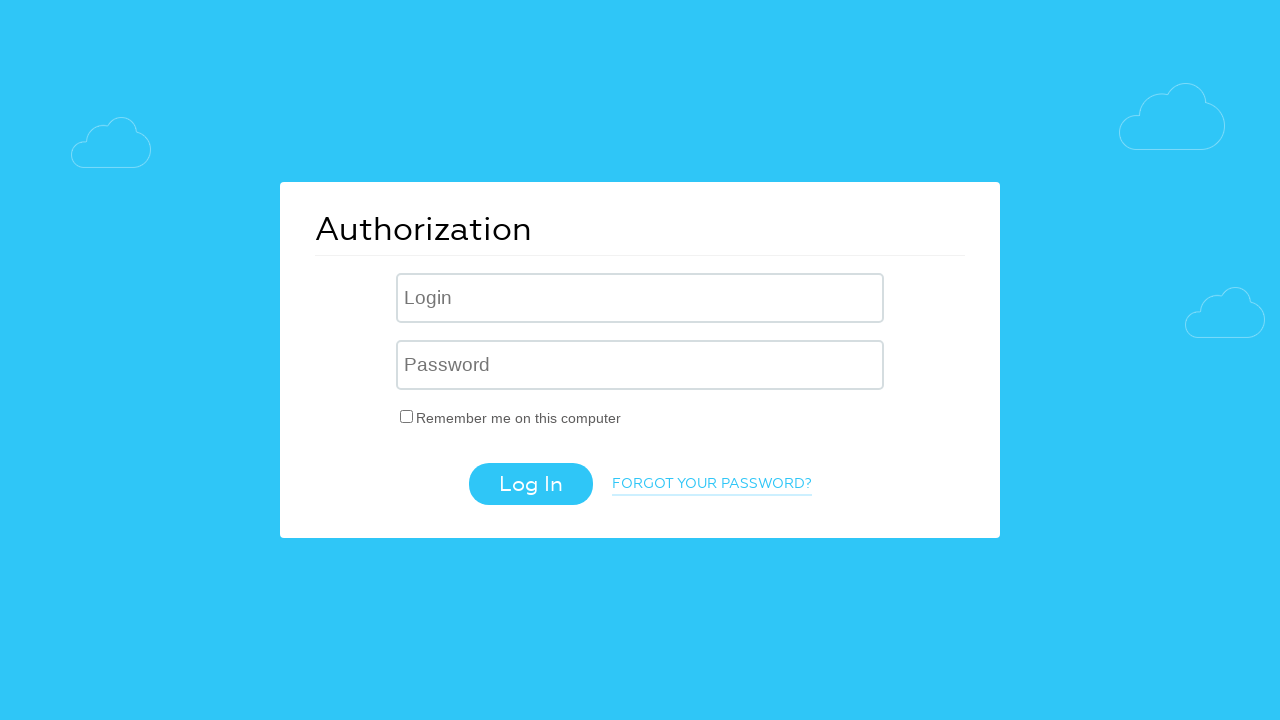